Tests the "Conservation" menu item by clicking it, exploring nested submenus for Impact assessment, Living Lab Program, and Invasive species, then navigating to the conservation page.

Starting URL: https://bcparks.ca/

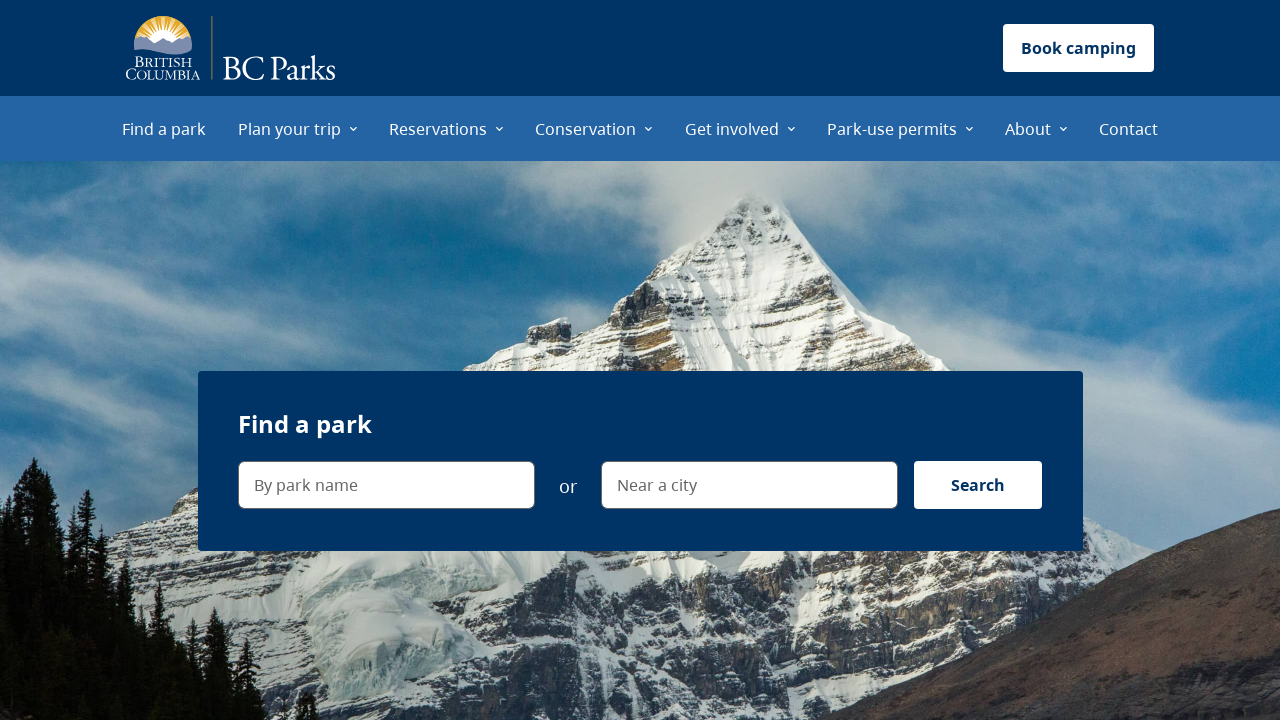

Conservation menu item is visible
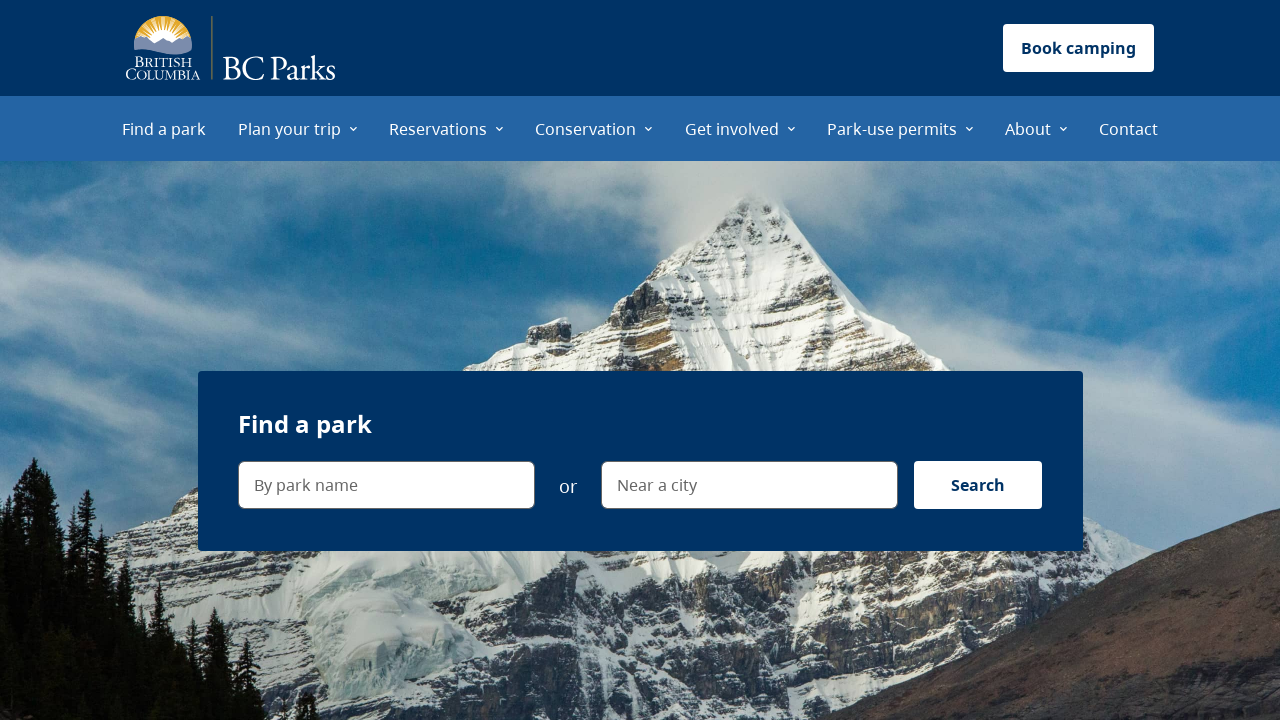

Clicked Conservation menu item to open submenu at (594, 128) on internal:role=menuitem[name="Conservation "i]
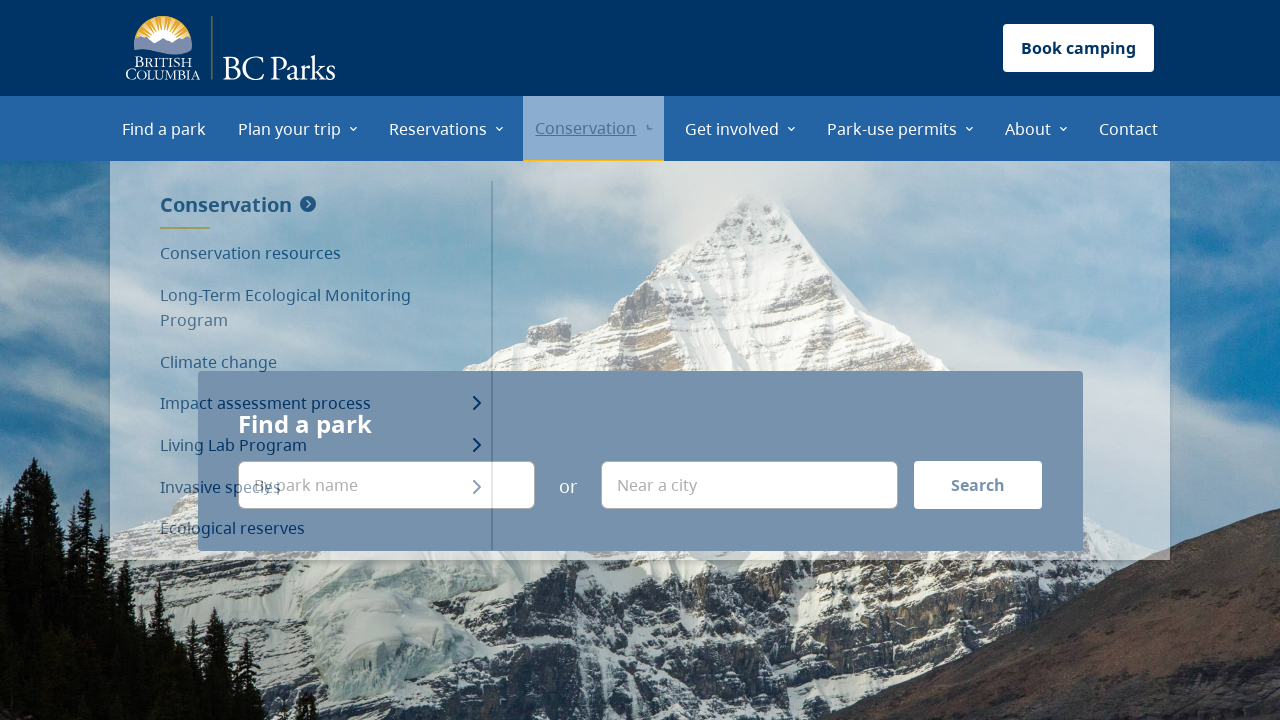

Conservation submenu appeared
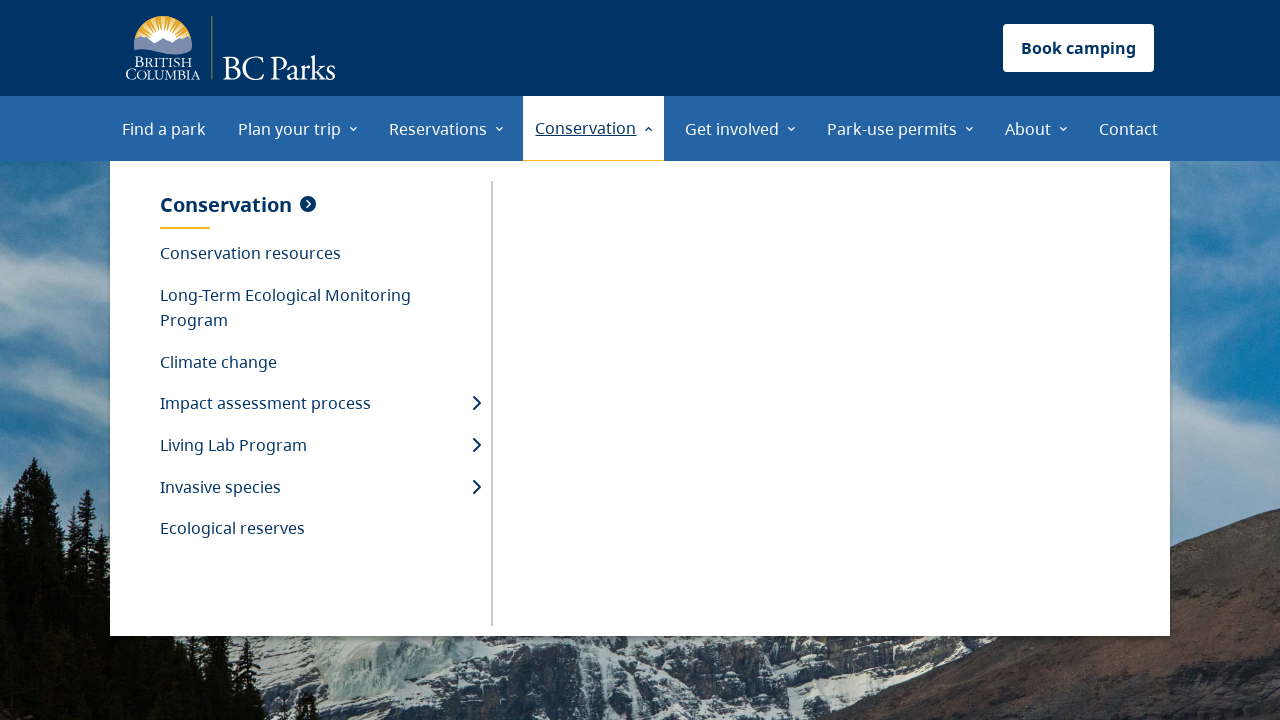

Clicked Impact assessment process submenu item at (320, 404) on internal:role=menuitem[name="Impact assessment process"i]
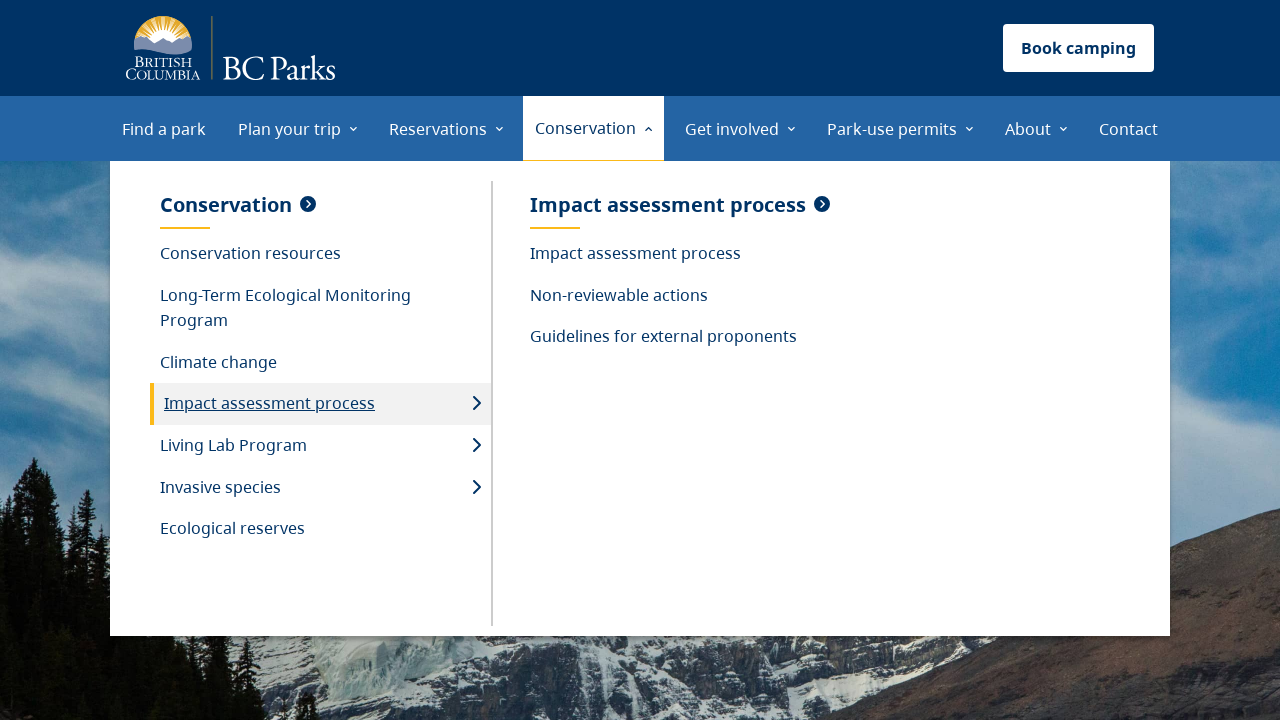

Clicked Living Lab Program submenu item at (320, 446) on internal:role=menuitem[name="Living Lab Program"i]
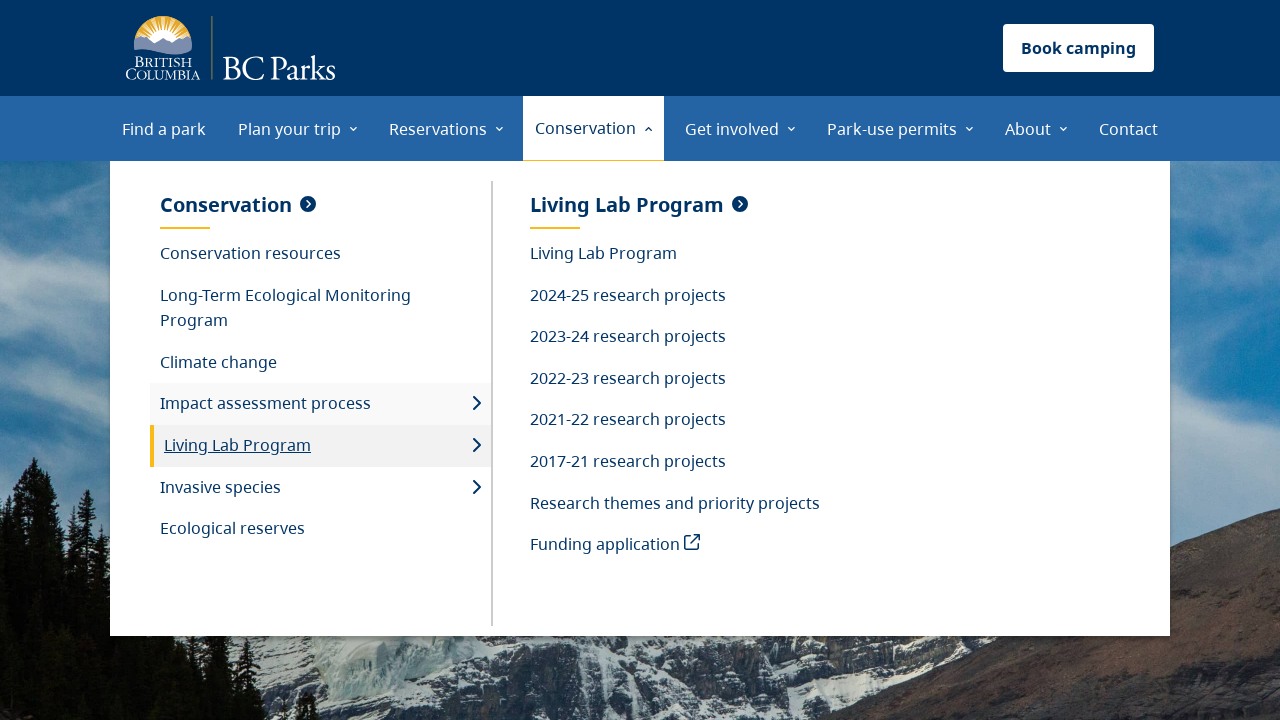

Clicked Invasive species submenu item at (320, 487) on internal:role=menuitem[name="Invasive species"i]
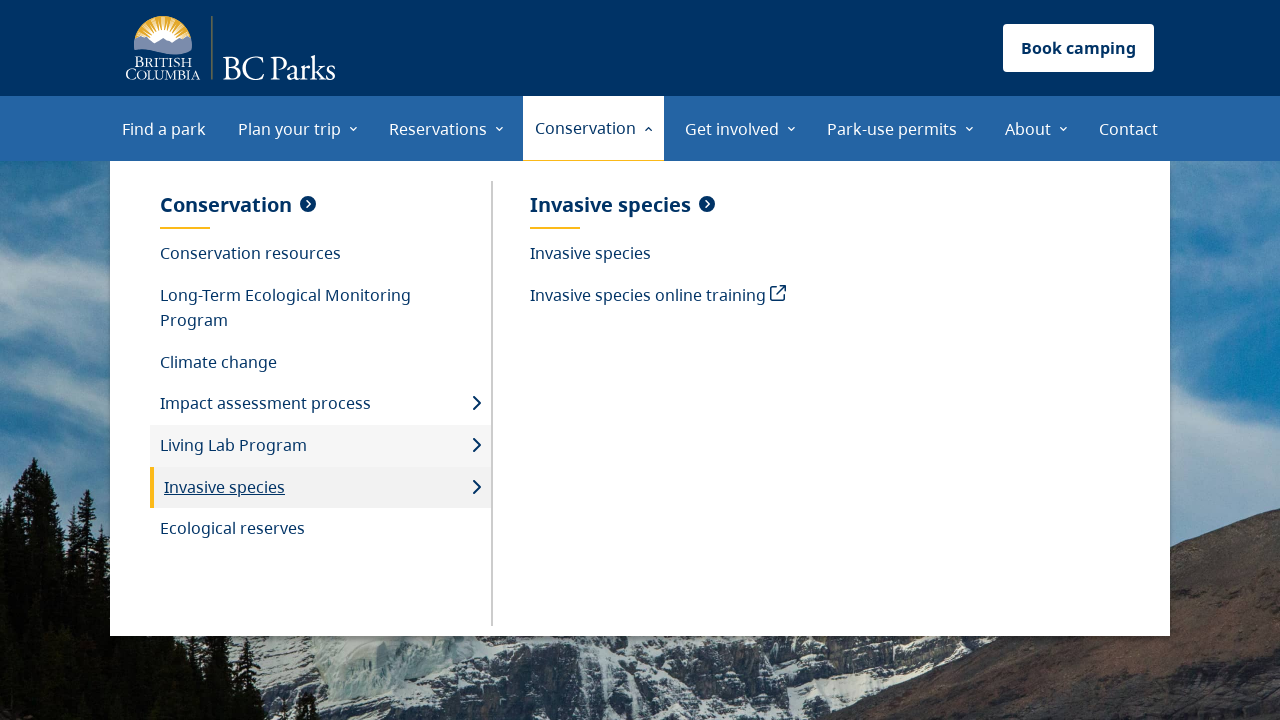

Clicked Conservation menu item to navigate to conservation page at (320, 205) on internal:role=menuitem[name="Conservation"s]
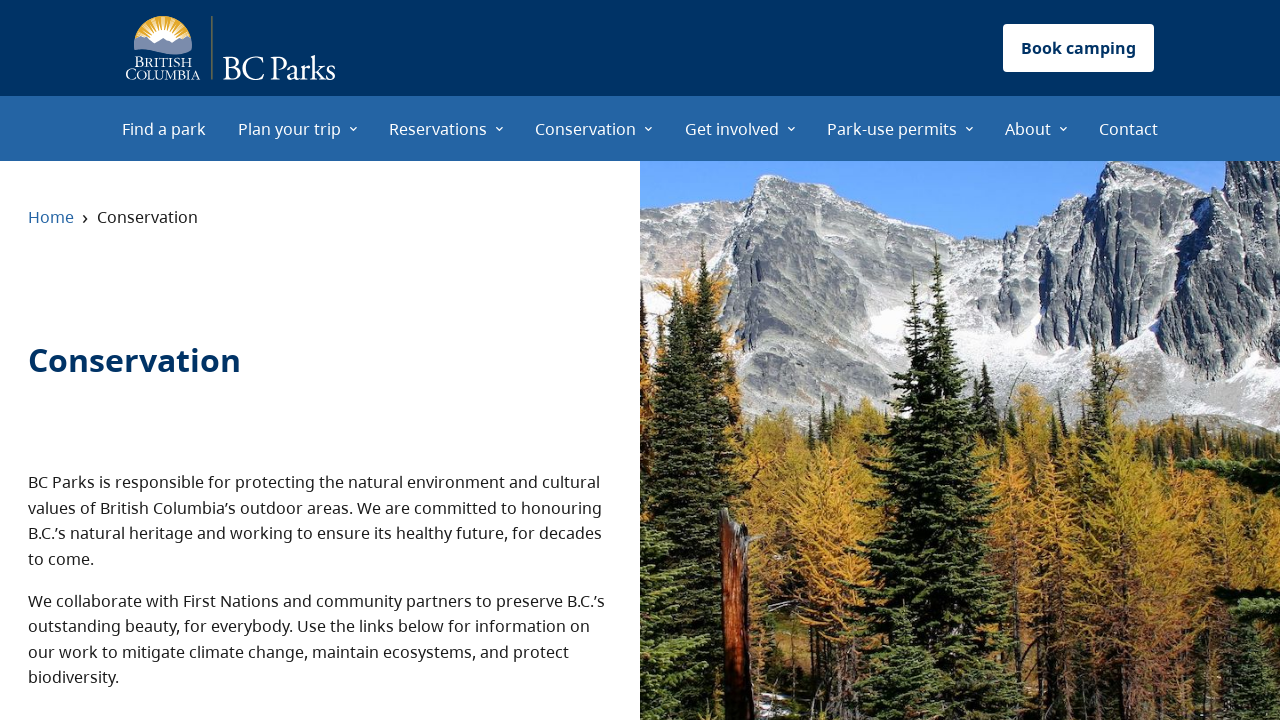

Navigated to conservation page successfully
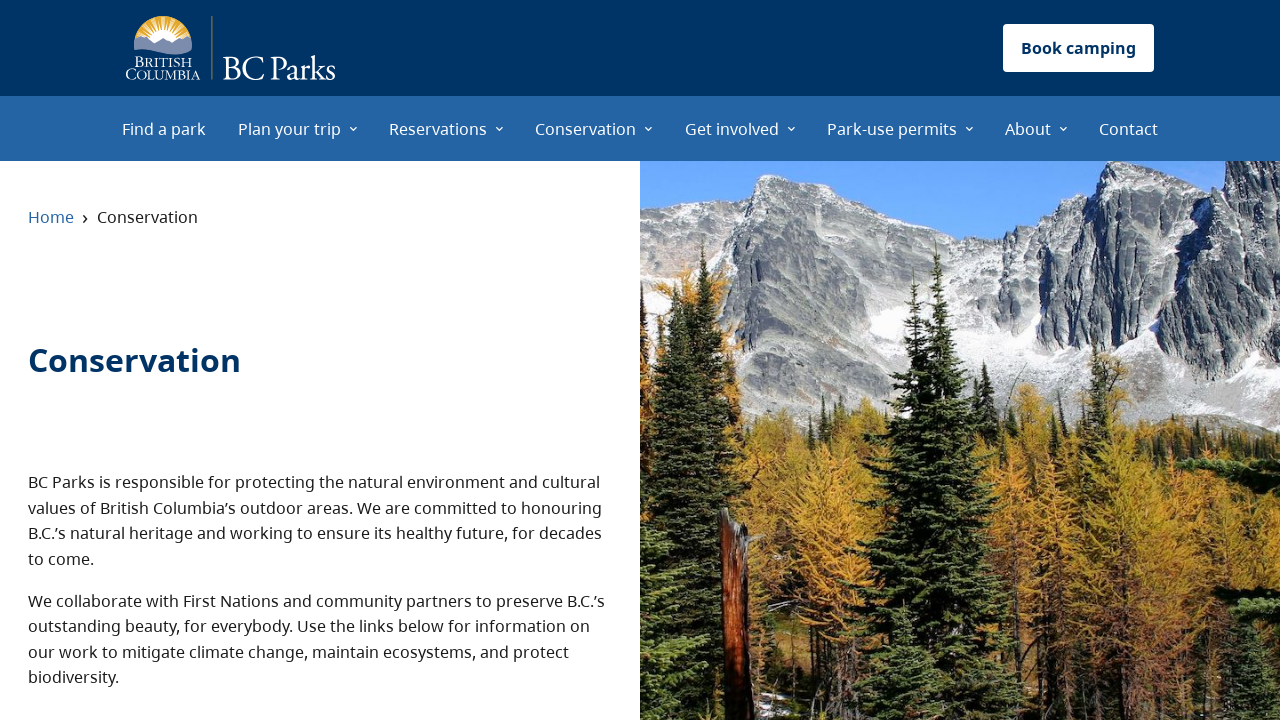

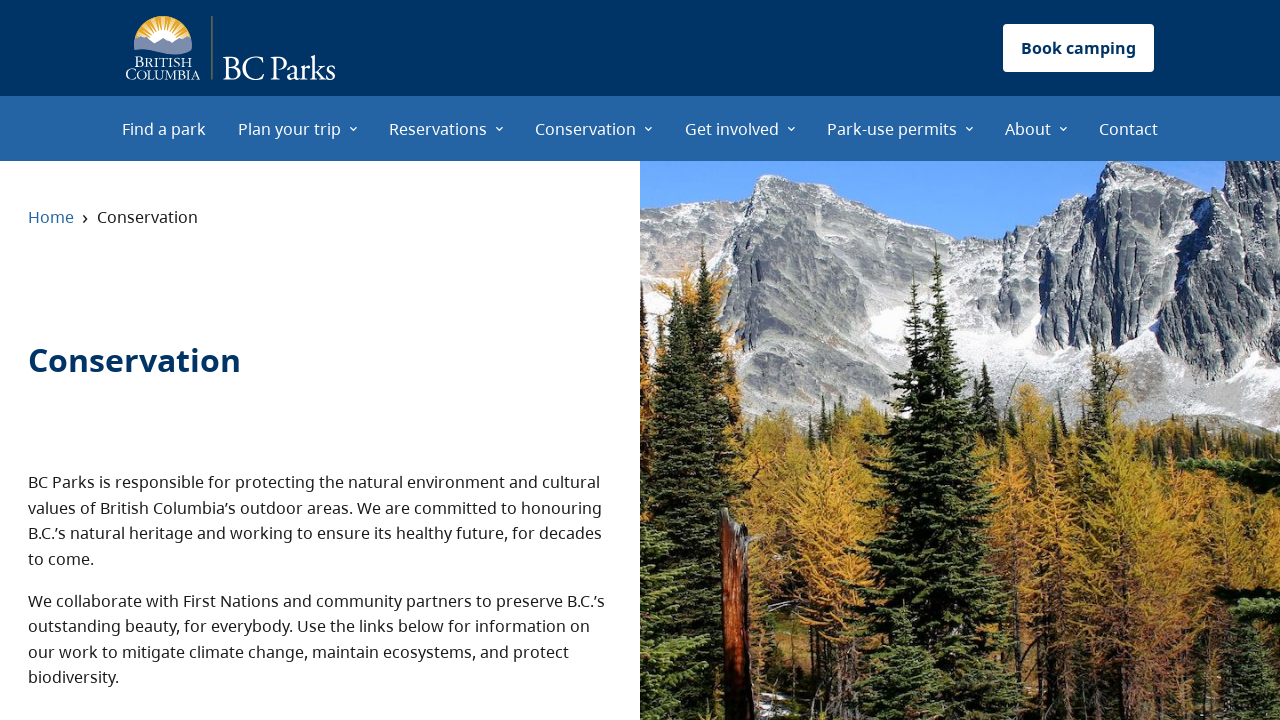